Tests that entered text is trimmed when editing a todo item

Starting URL: https://demo.playwright.dev/todomvc

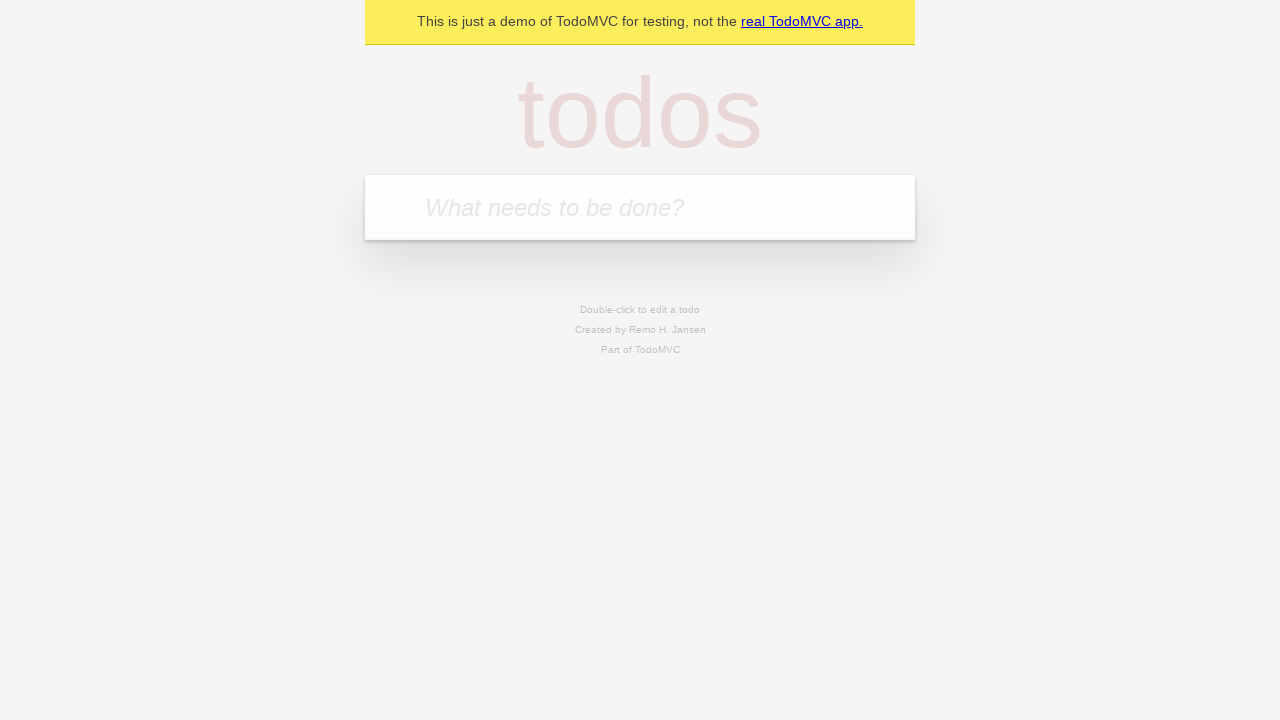

Filled todo input with 'buy some cheese' on internal:attr=[placeholder="What needs to be done?"i]
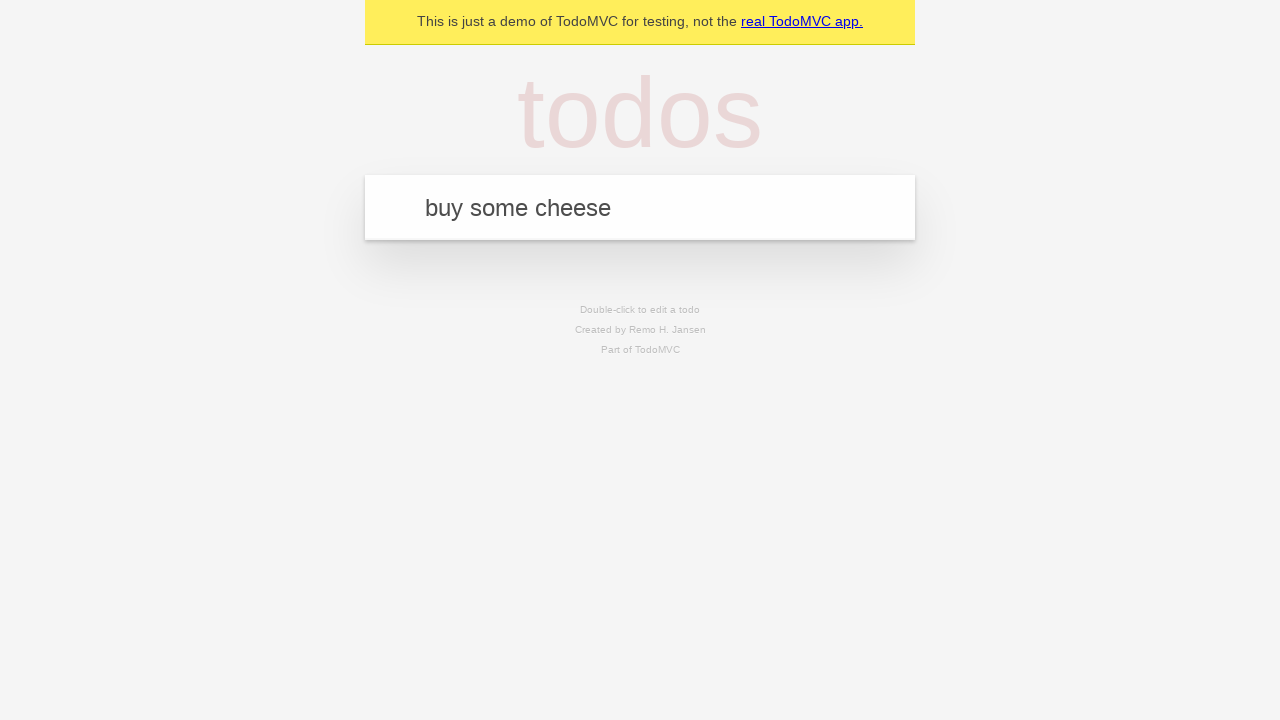

Pressed Enter to create first todo item on internal:attr=[placeholder="What needs to be done?"i]
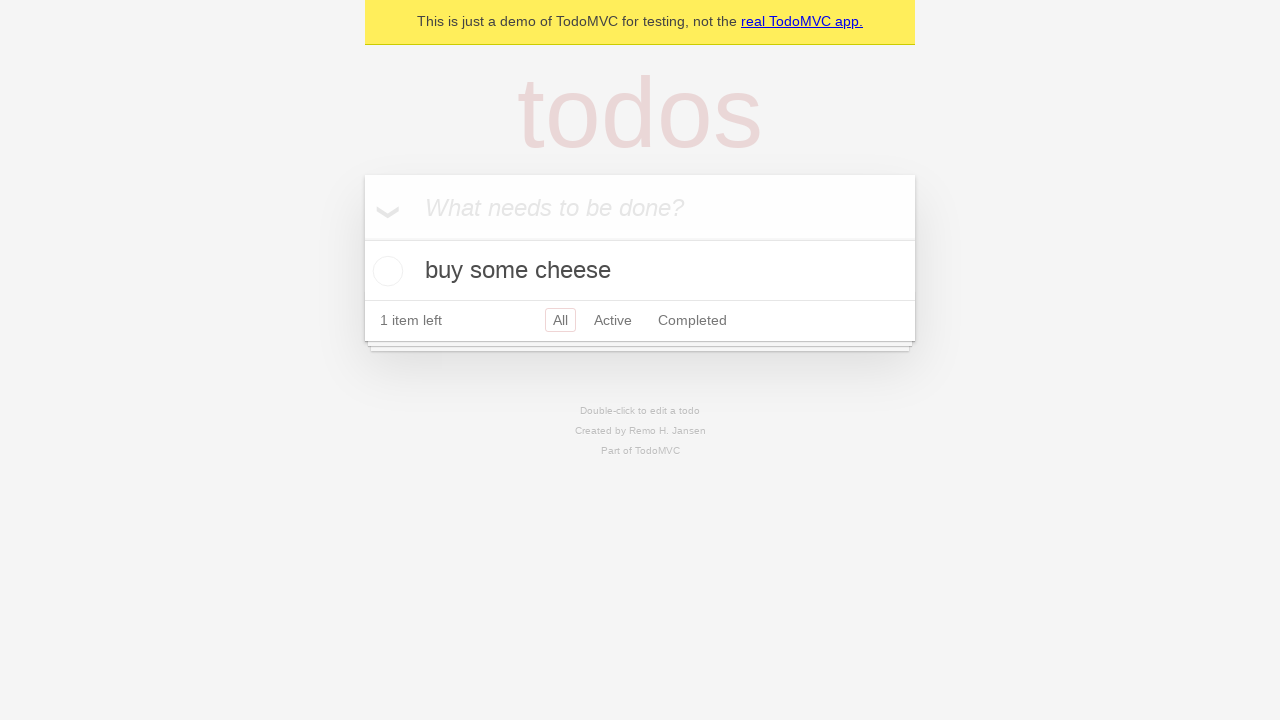

Filled todo input with 'feed the cat' on internal:attr=[placeholder="What needs to be done?"i]
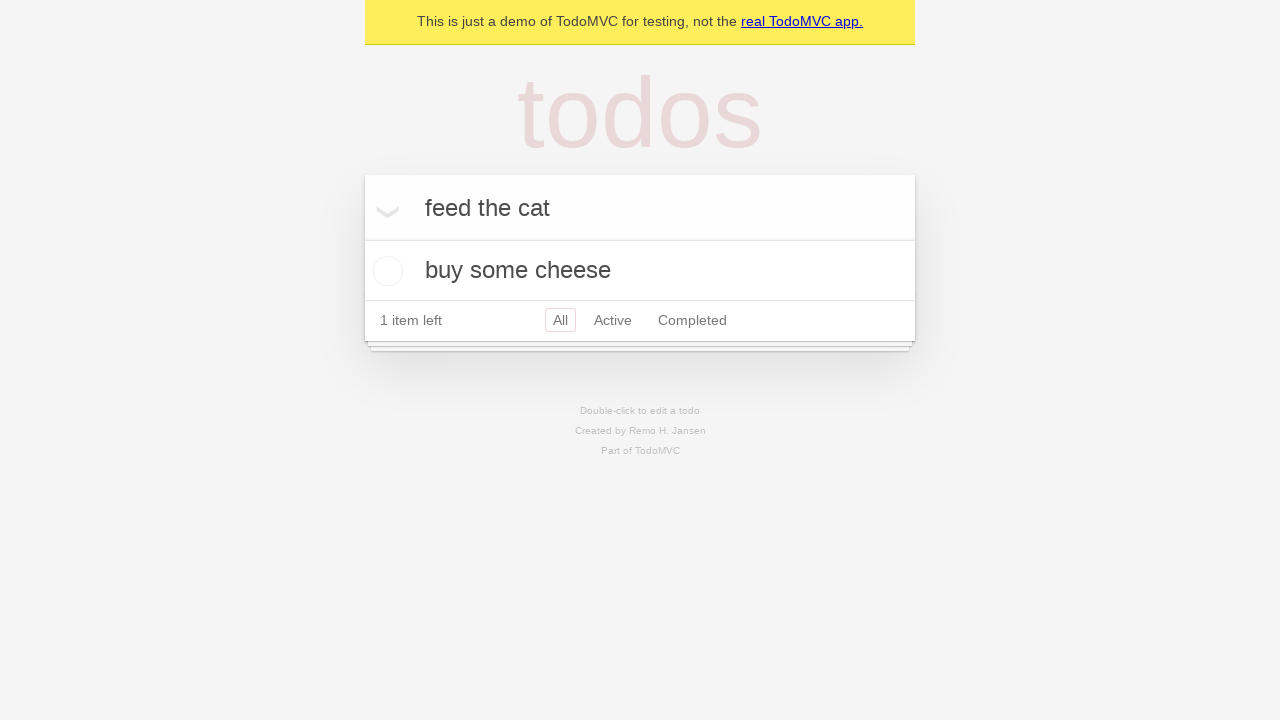

Pressed Enter to create second todo item on internal:attr=[placeholder="What needs to be done?"i]
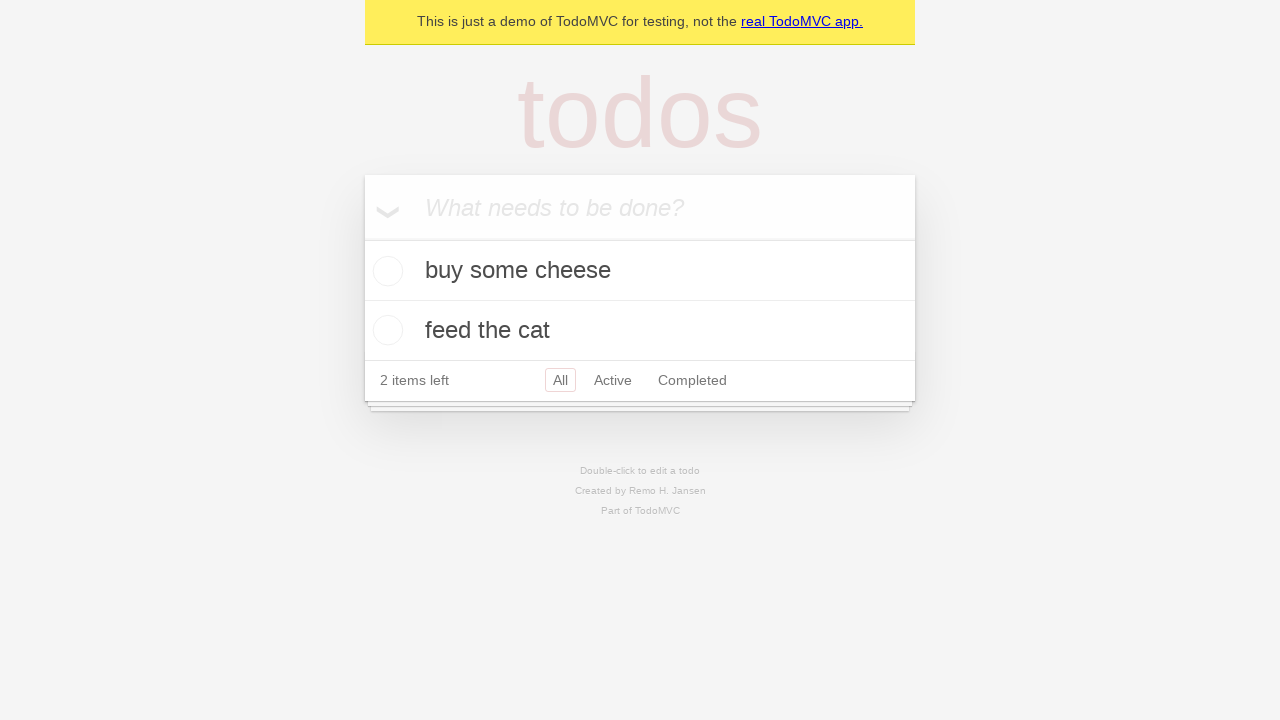

Filled todo input with 'book a doctors appointment' on internal:attr=[placeholder="What needs to be done?"i]
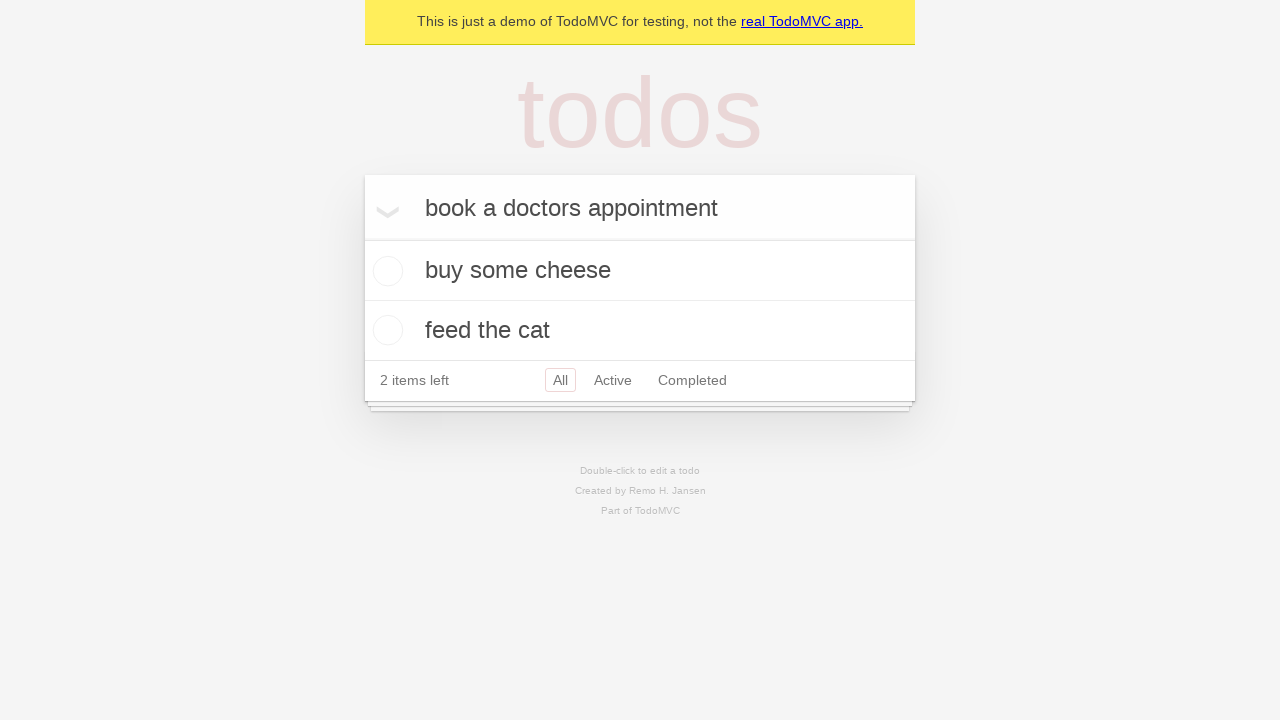

Pressed Enter to create third todo item on internal:attr=[placeholder="What needs to be done?"i]
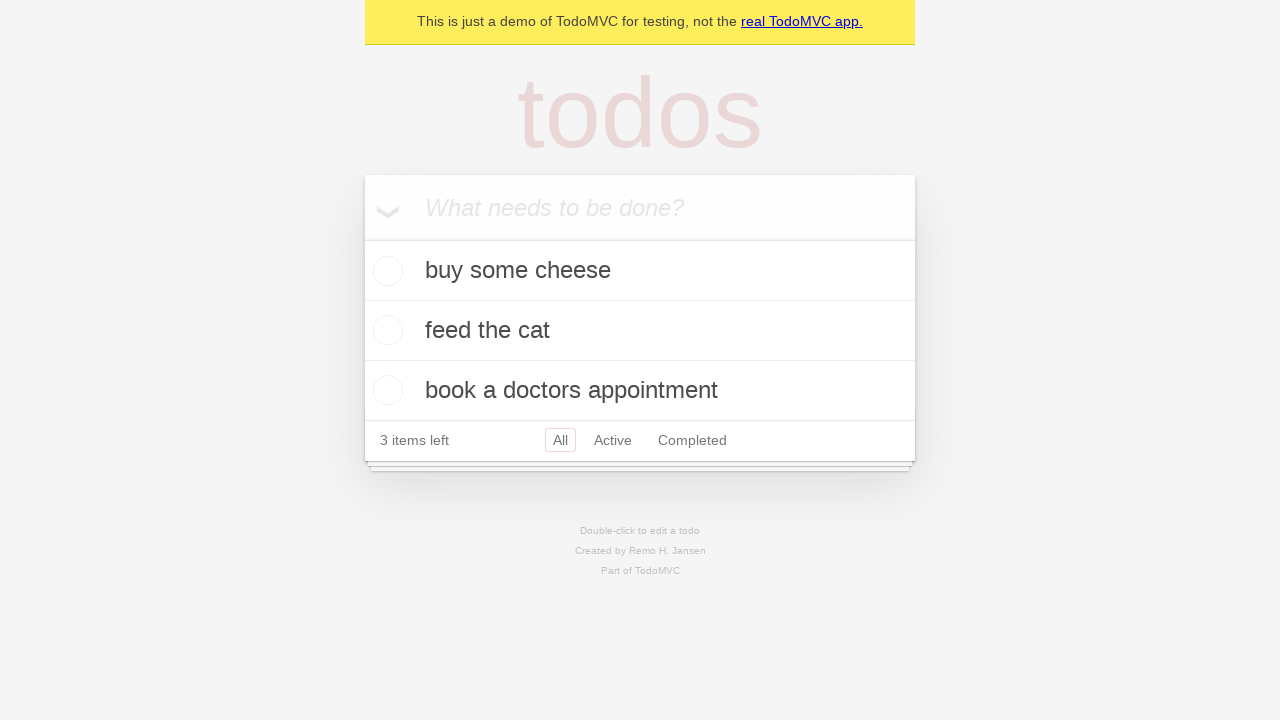

Double-clicked second todo item to enter edit mode at (640, 331) on internal:testid=[data-testid="todo-item"s] >> nth=1
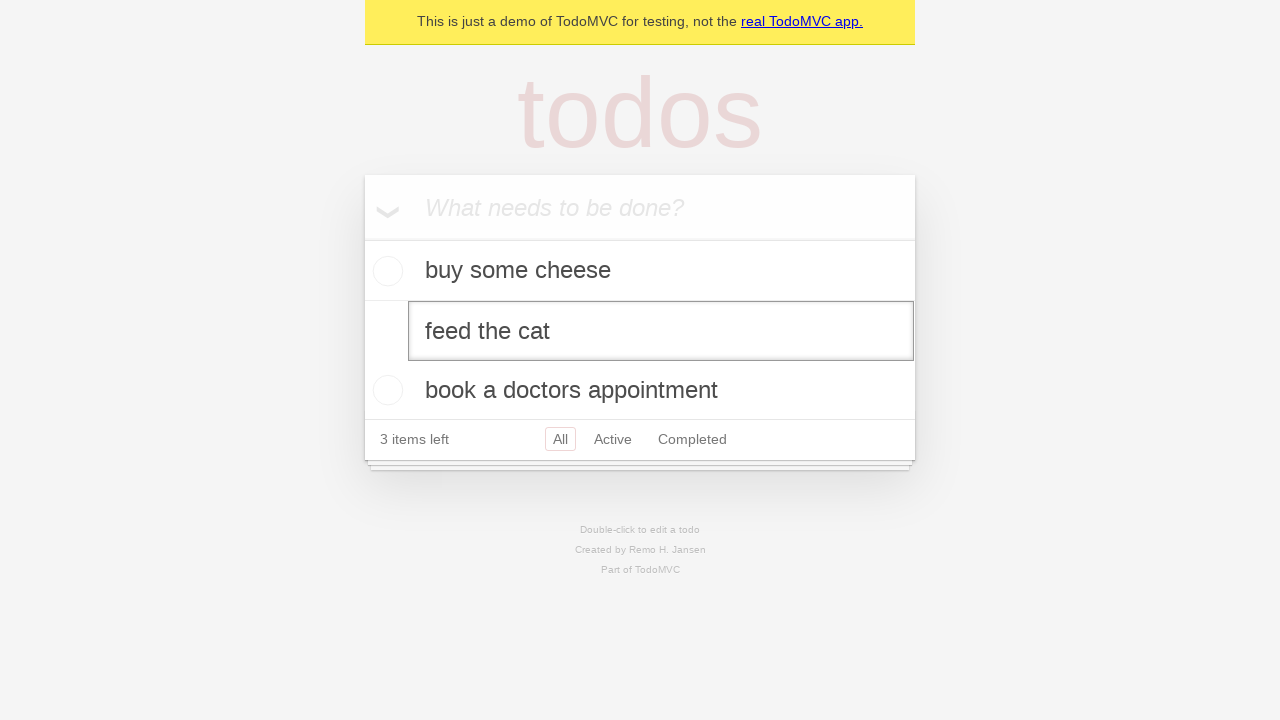

Filled edit field with '    buy some sausages    ' (with leading/trailing whitespace) on internal:testid=[data-testid="todo-item"s] >> nth=1 >> .edit
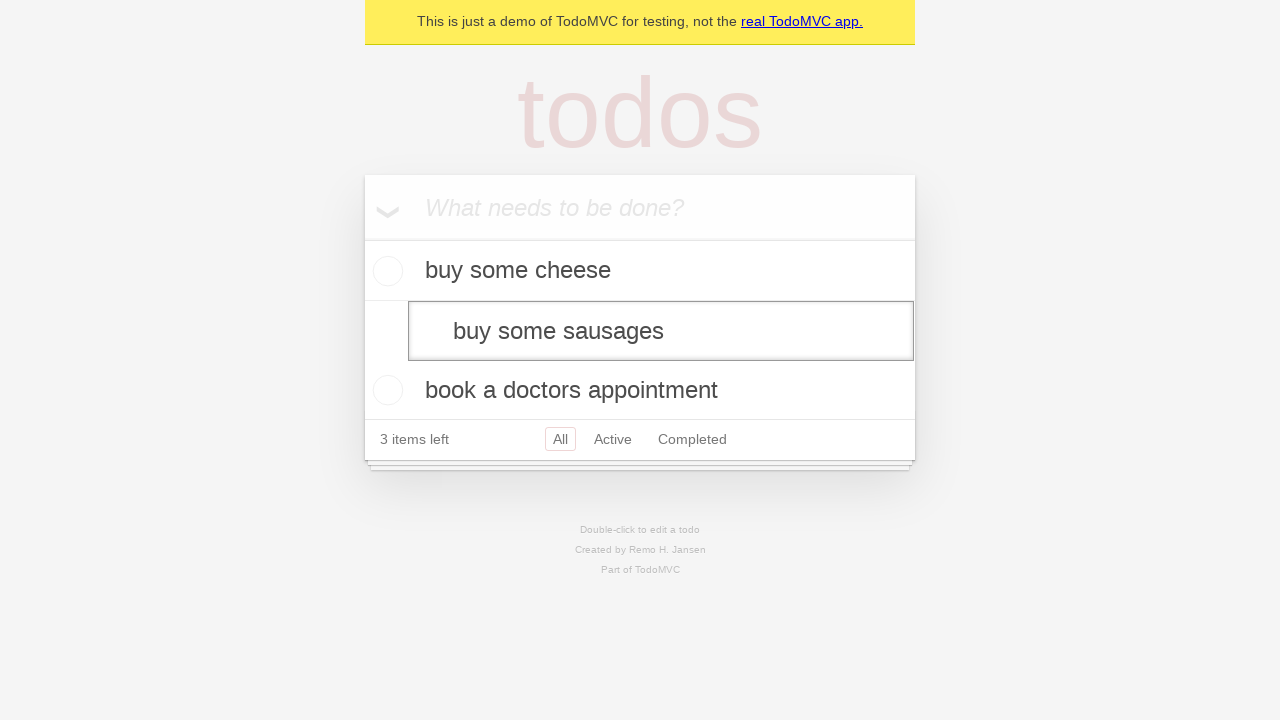

Pressed Enter to confirm edit and verify text is trimmed on internal:testid=[data-testid="todo-item"s] >> nth=1 >> .edit
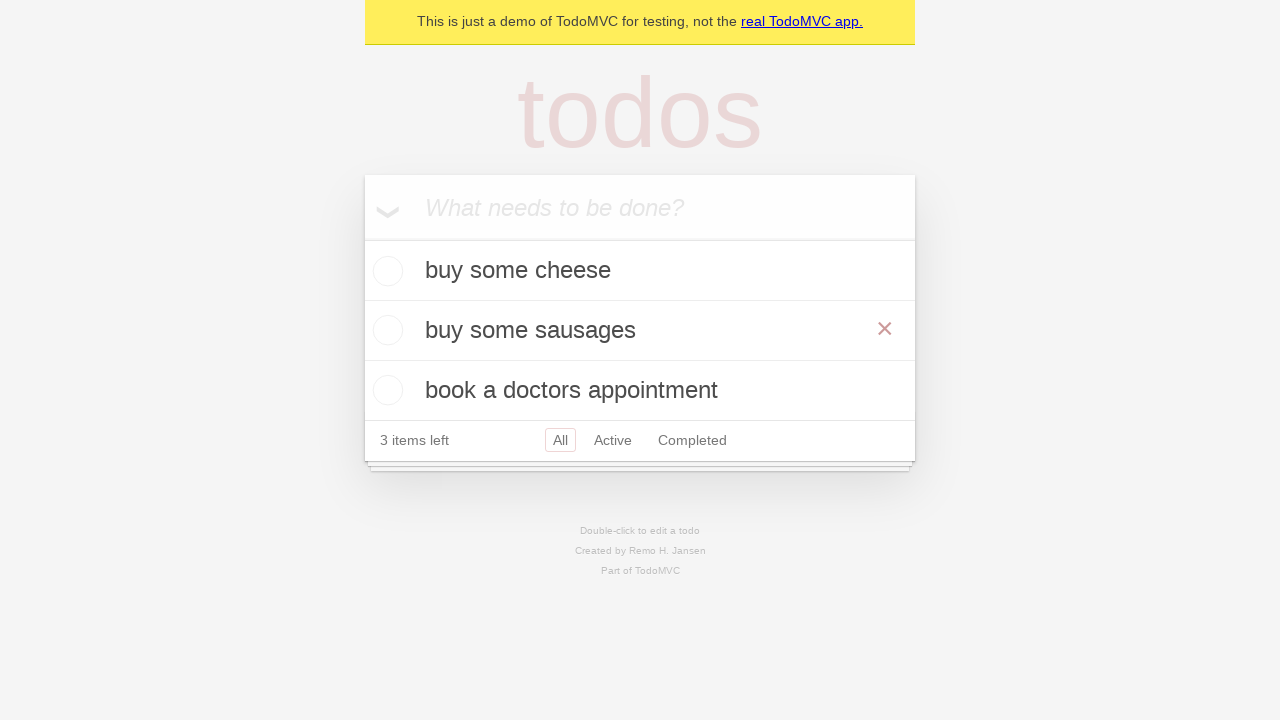

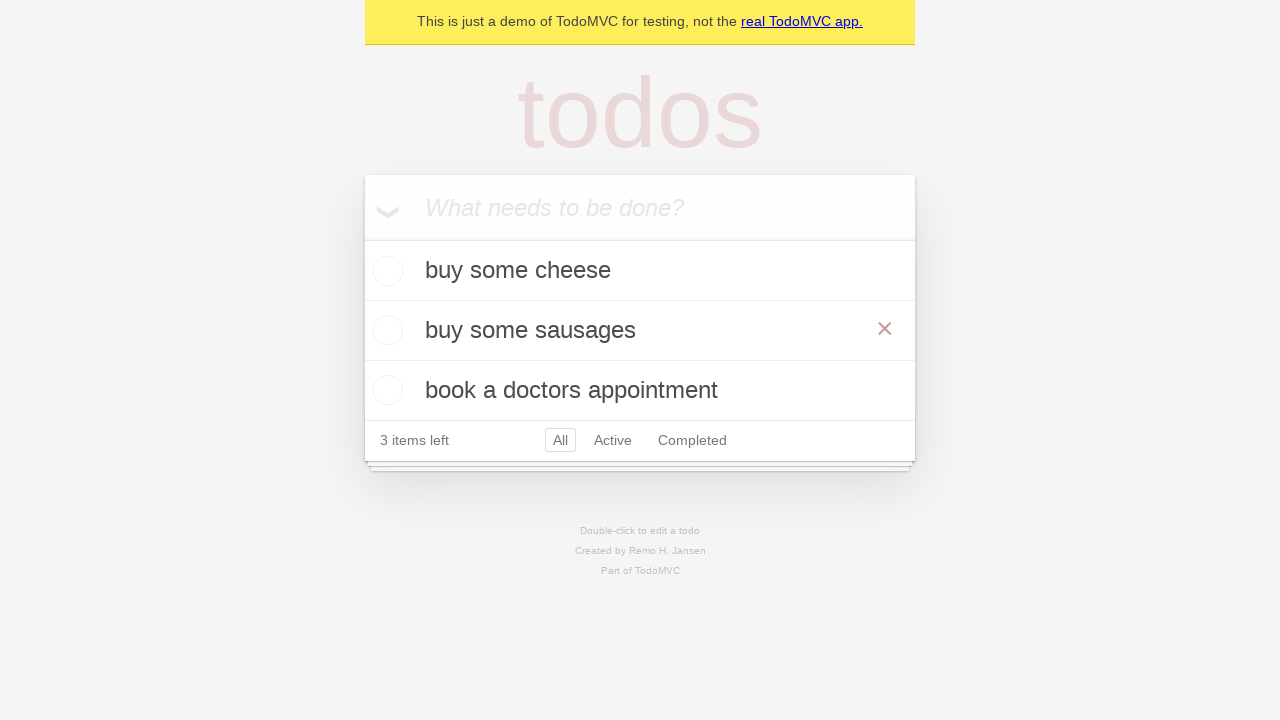